Tests dropdown selection functionality by selecting options using different methods (by value, visible text, and index) and verifying the selected state

Starting URL: http://the-internet.herokuapp.com/

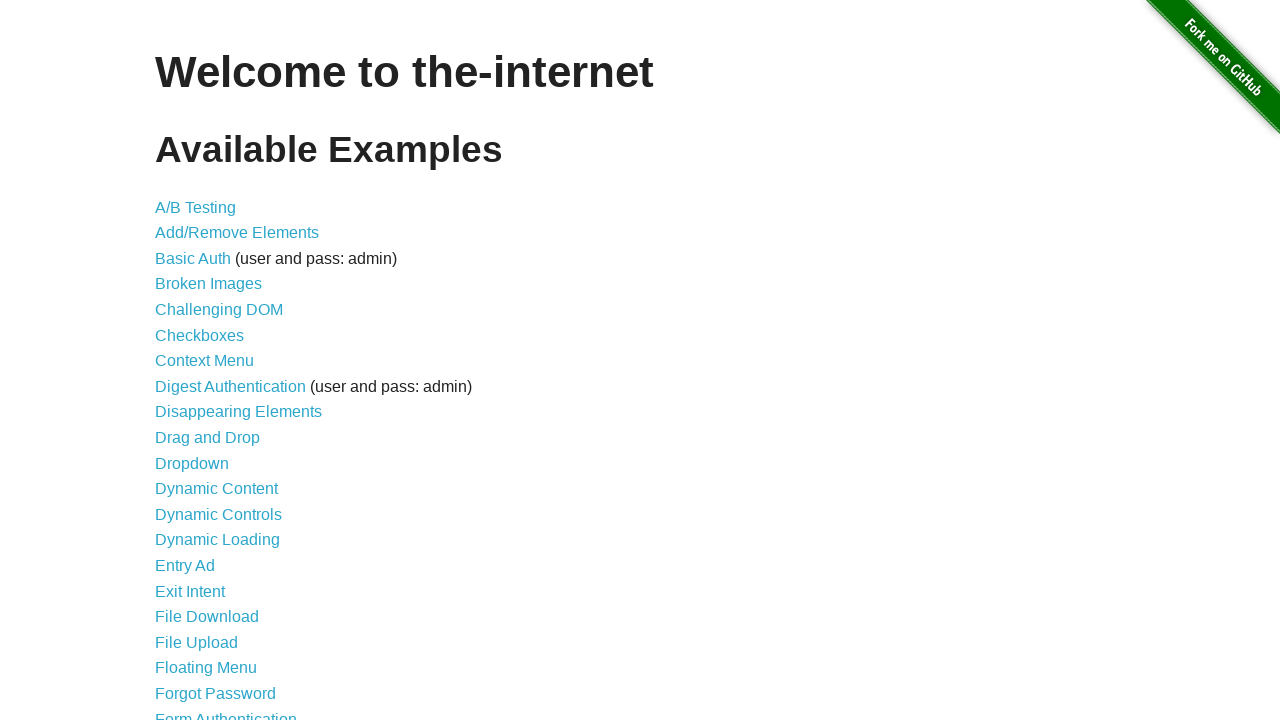

Clicked on dropdown link at (192, 463) on a[href='/dropdown']
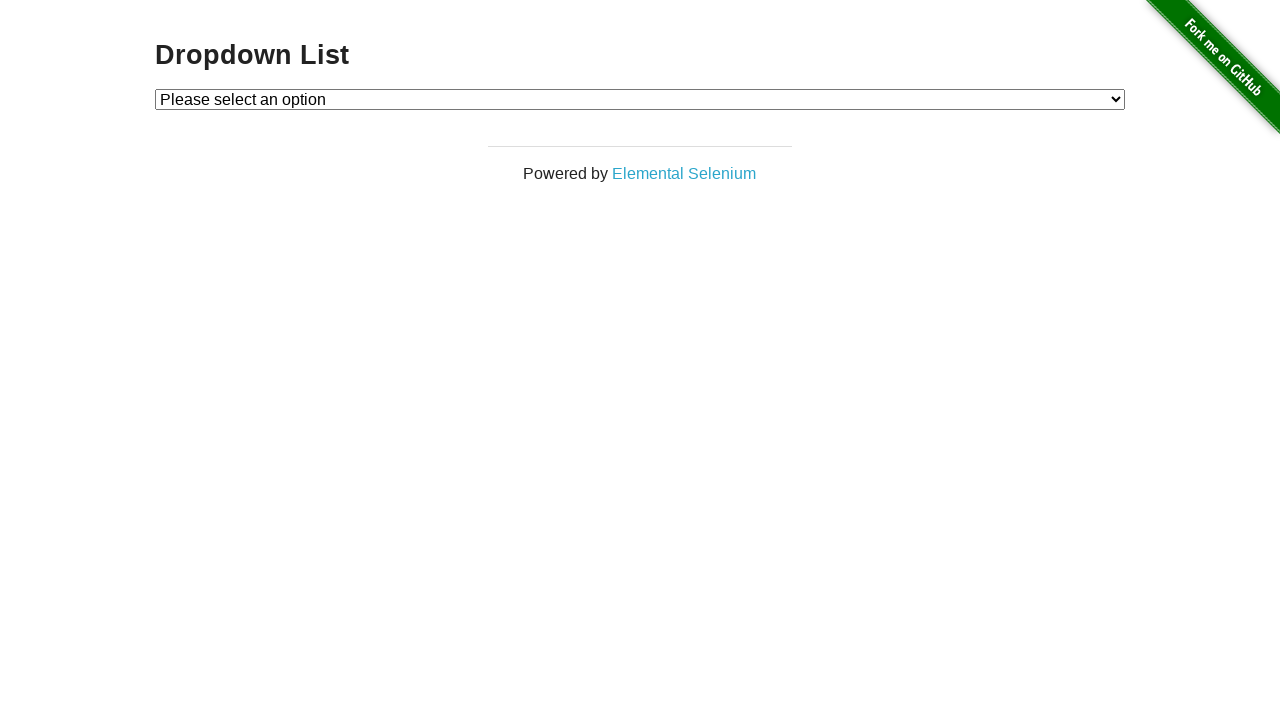

Dropdown element loaded and is visible
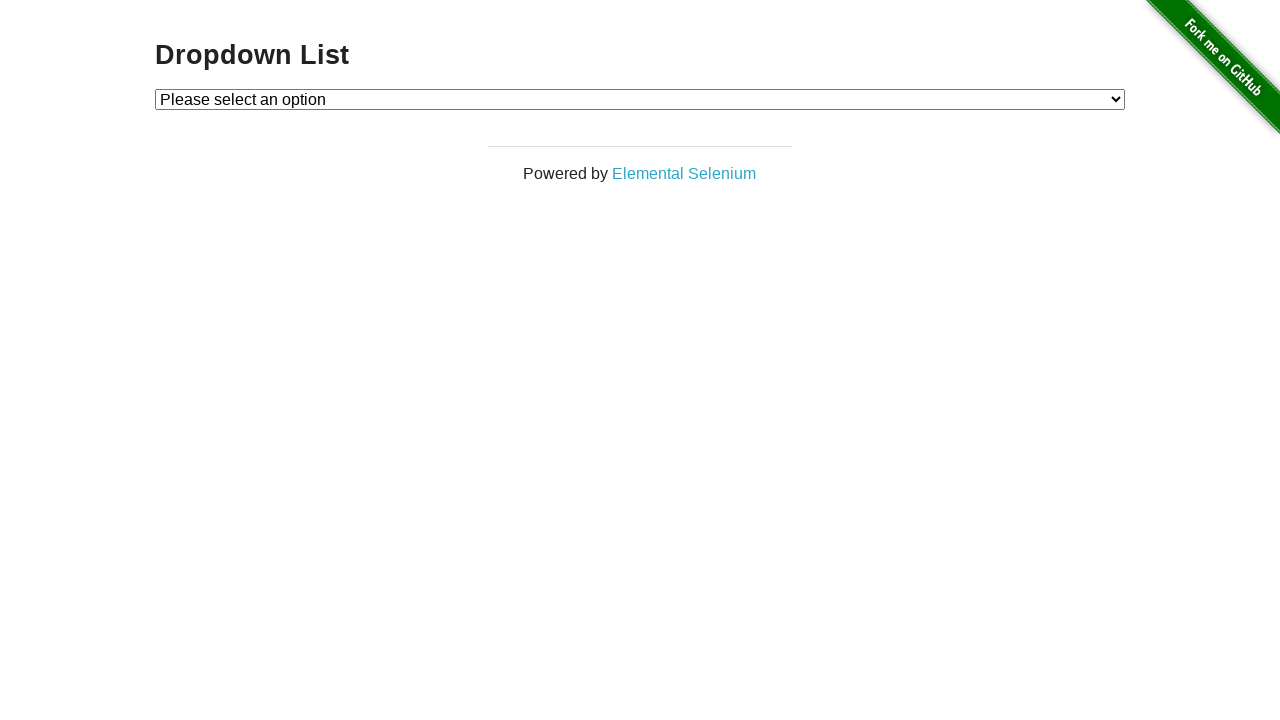

Selected option 2 using value attribute on #dropdown
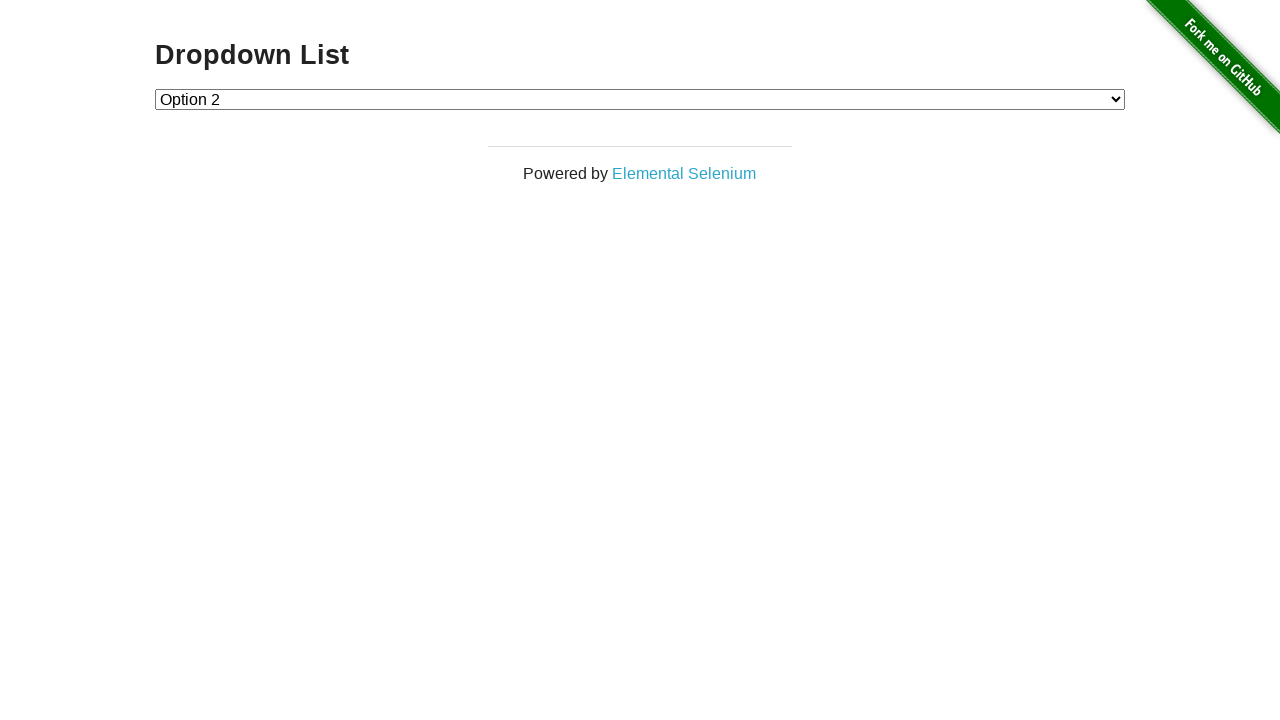

Selected Option 1 using visible text on #dropdown
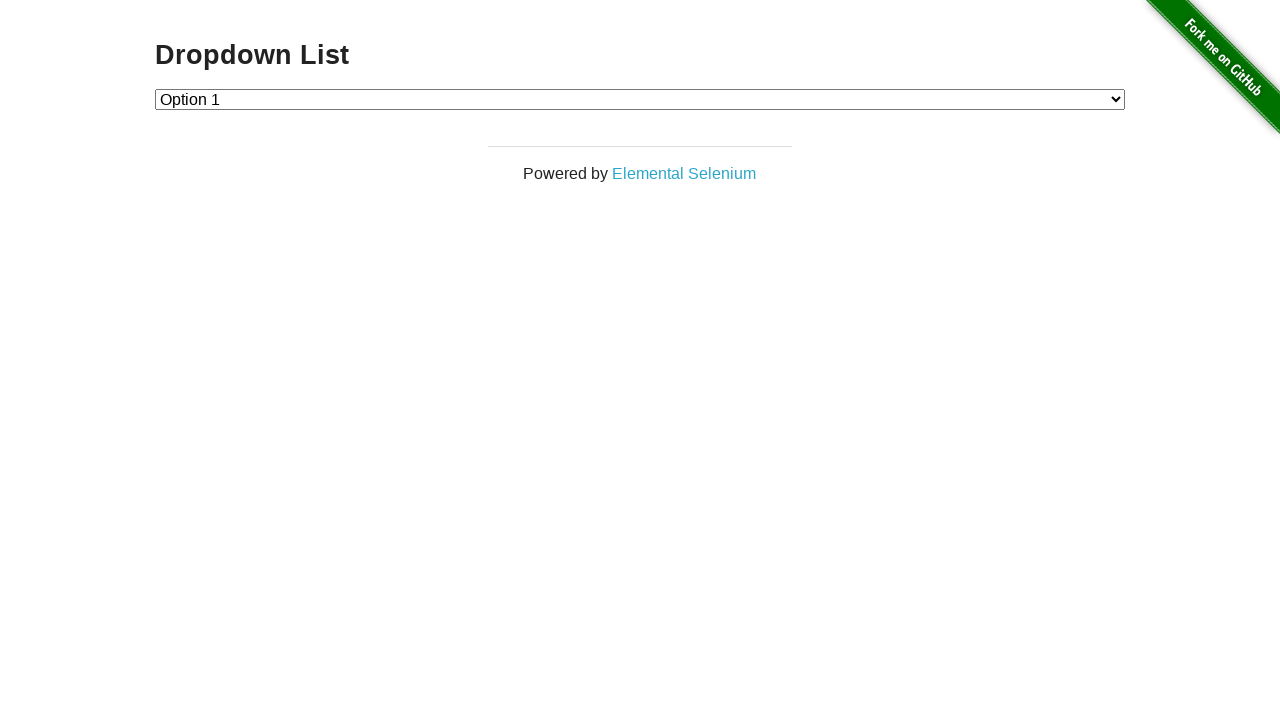

Selected option at index 2 on #dropdown
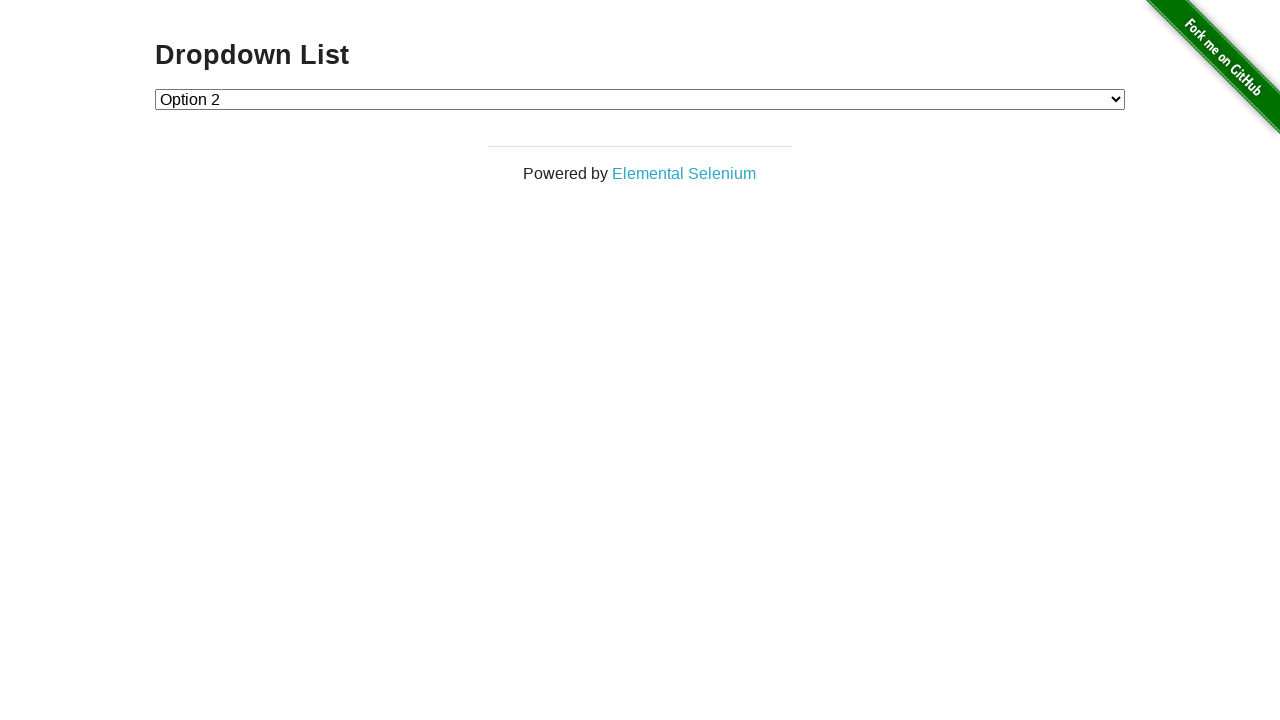

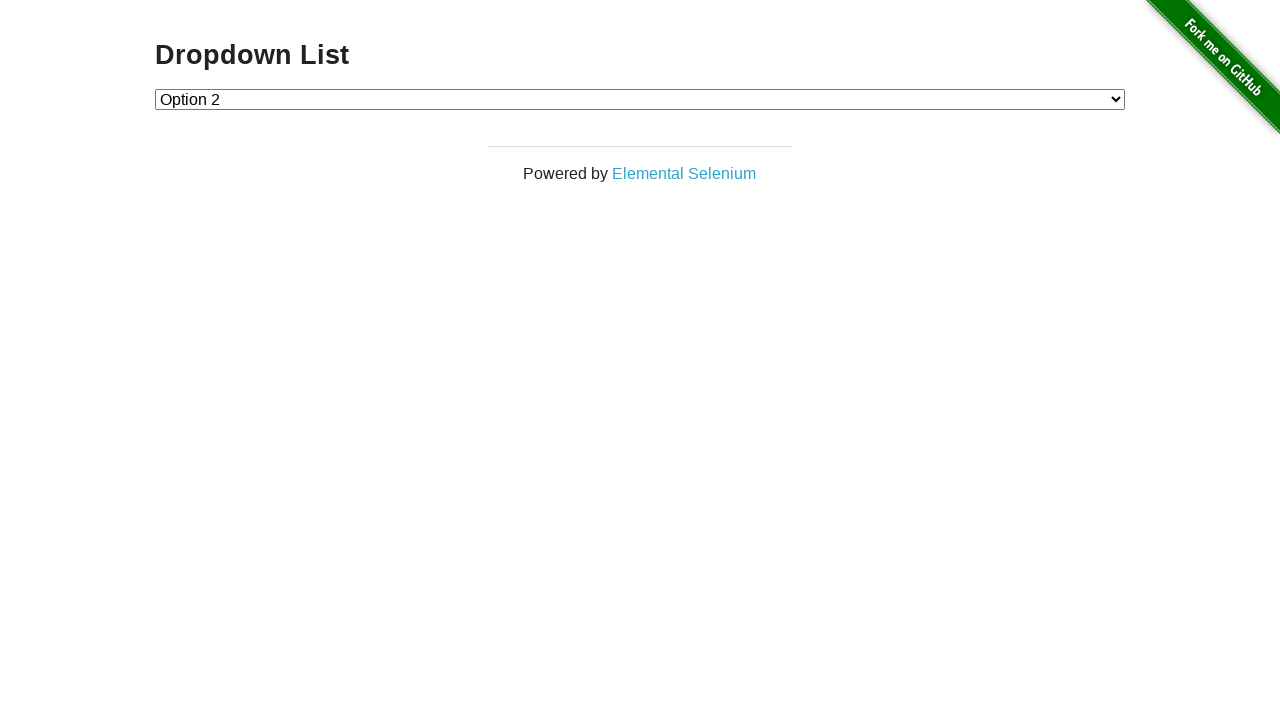